Tests adding a negative/opposing argument by hovering over the main resolution, clicking the thumbs down button, filling in the argument text, and submitting it

Starting URL: https://frezgi.com/

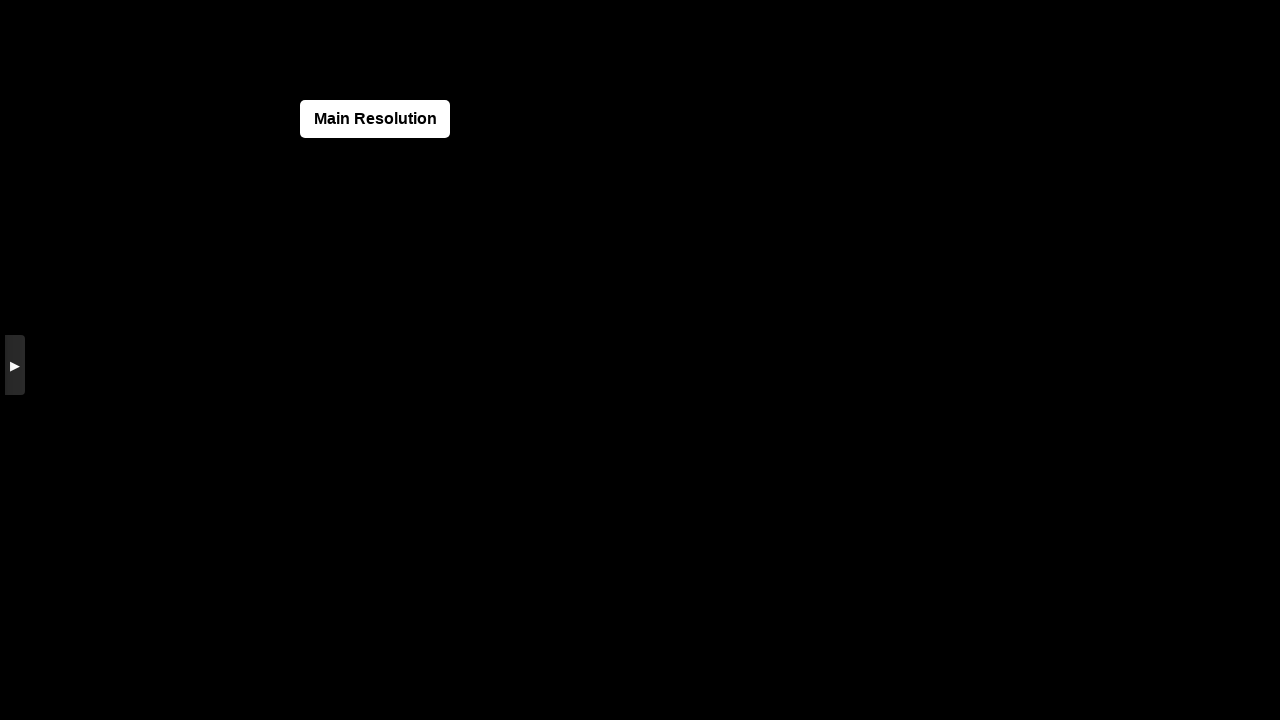

Hovered over Main Resolution element at (375, 119) on internal:text="Main Resolution"i
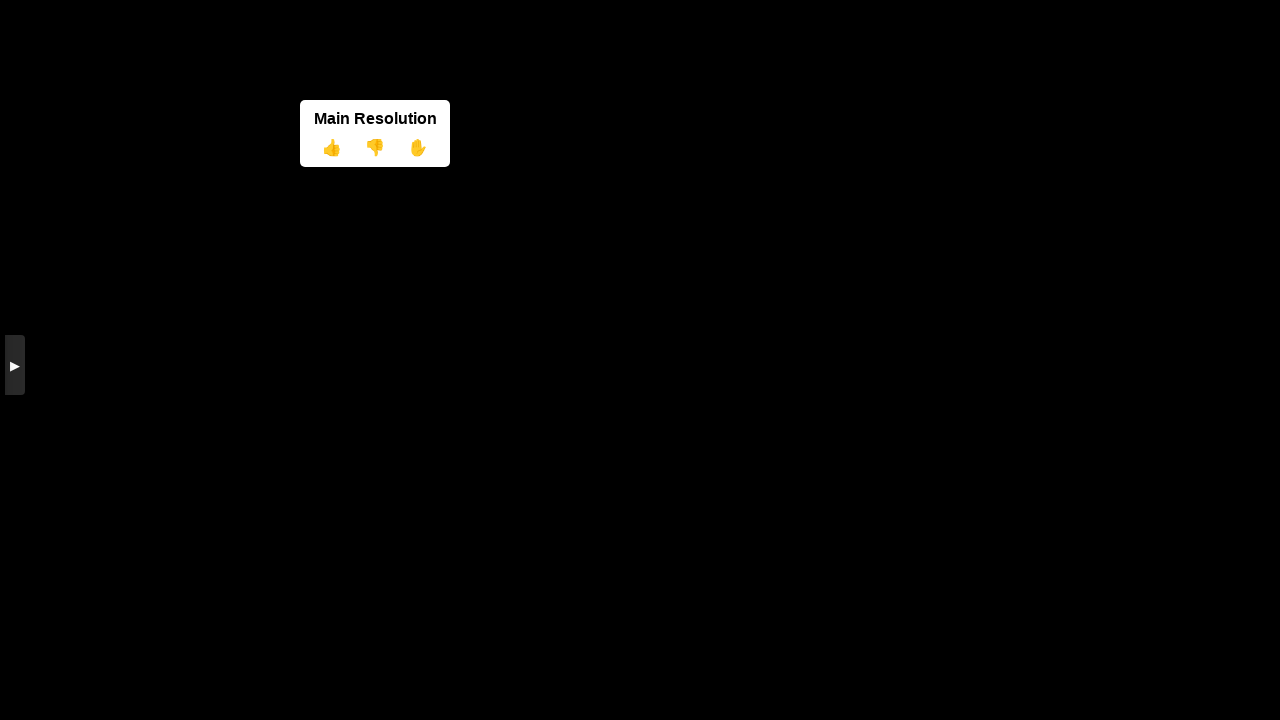

Clicked thumbs down button to add negative argument at (375, 148) on internal:text="\ud83d\udc4e"i
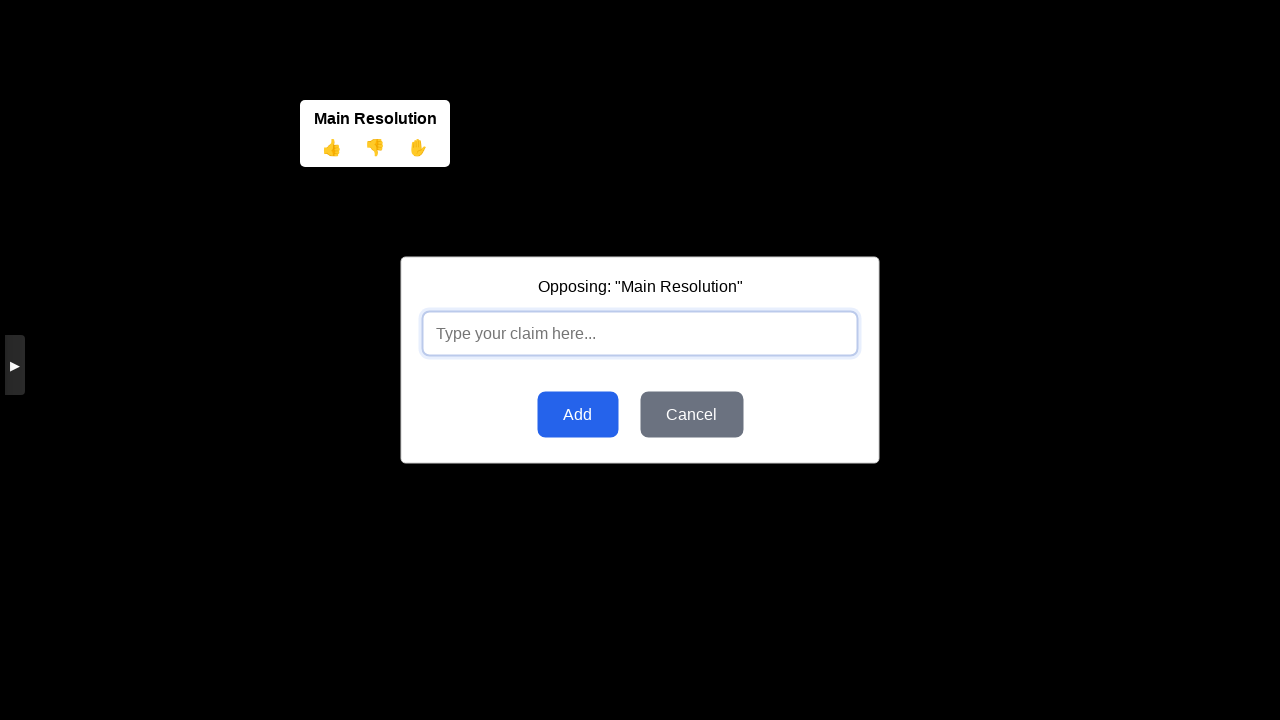

Filled opposing argument textbox with counter-argument on internal:role=textbox[name="Opposing: \"Main Resolution\""i]
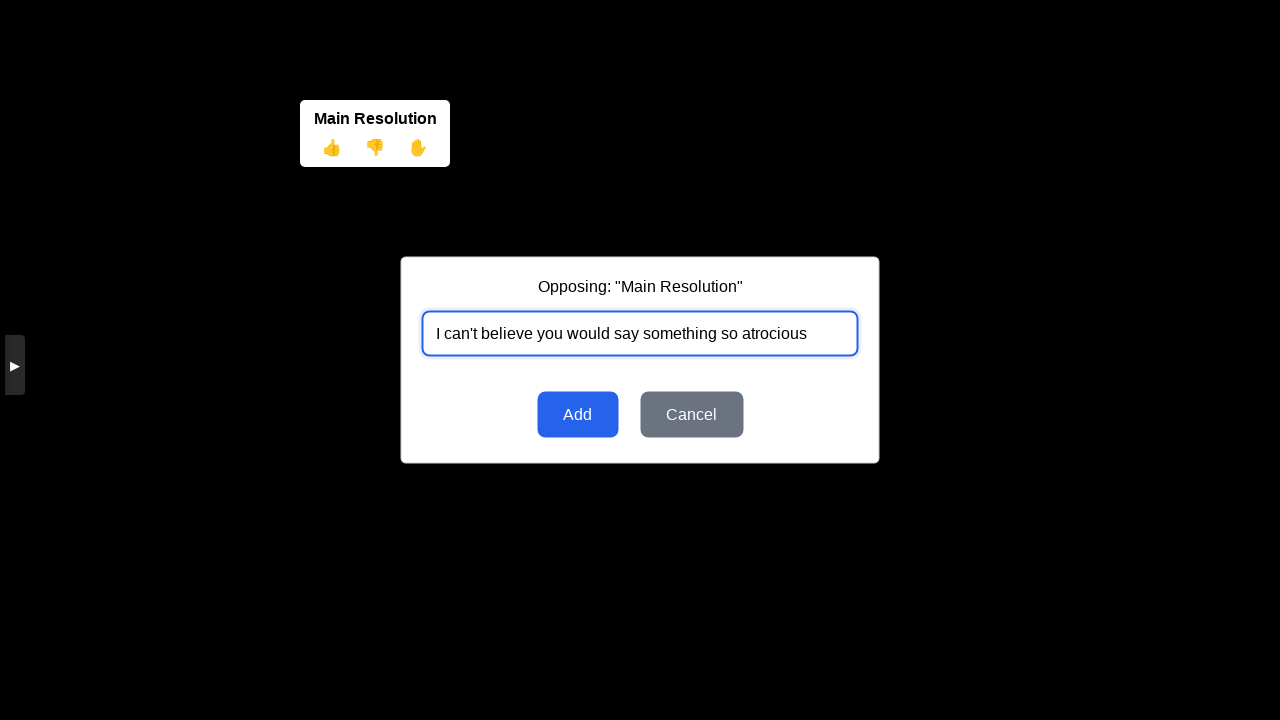

Pressed Enter to submit the negative argument on internal:role=textbox[name="Opposing: \"Main Resolution\""i]
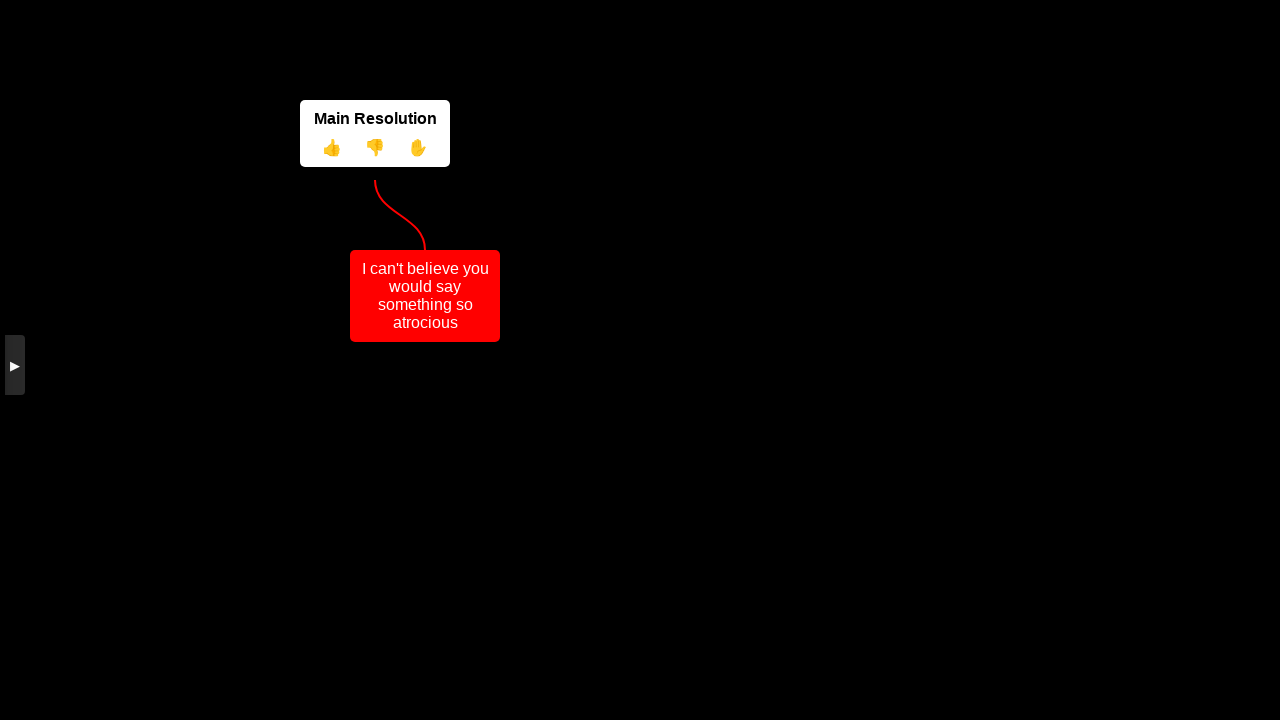

Negative argument appeared on page, confirming successful submission
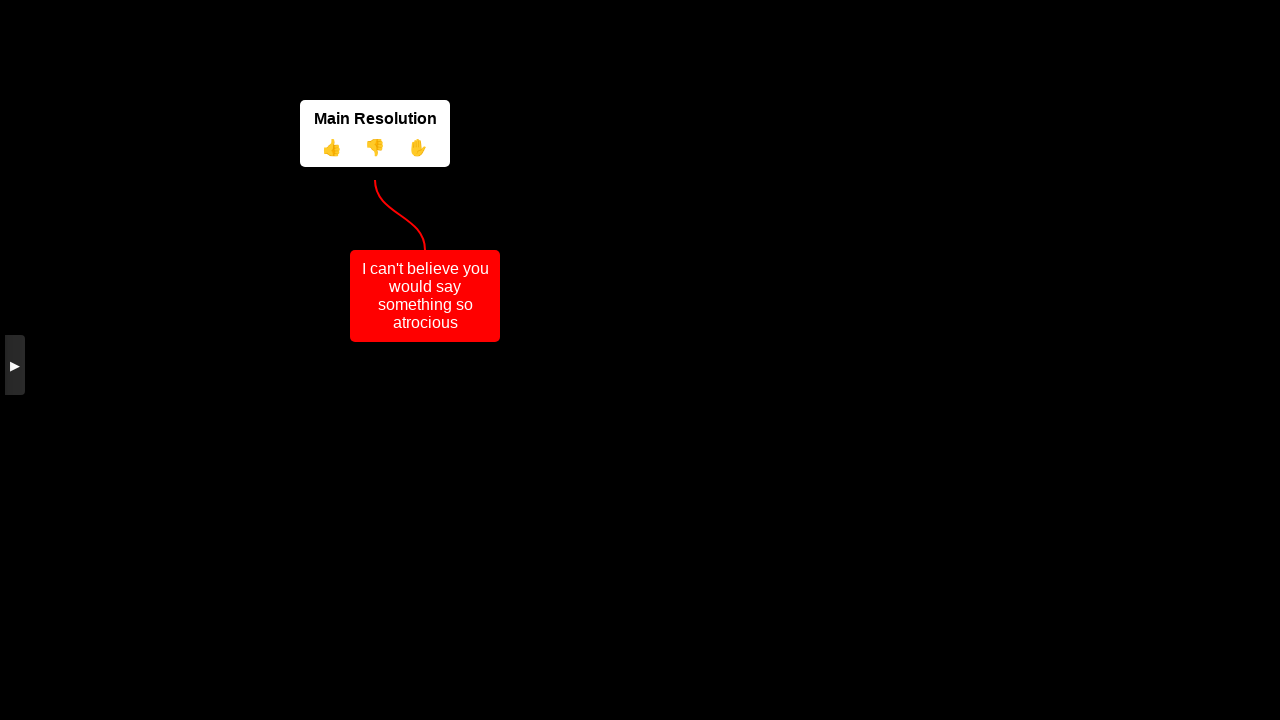

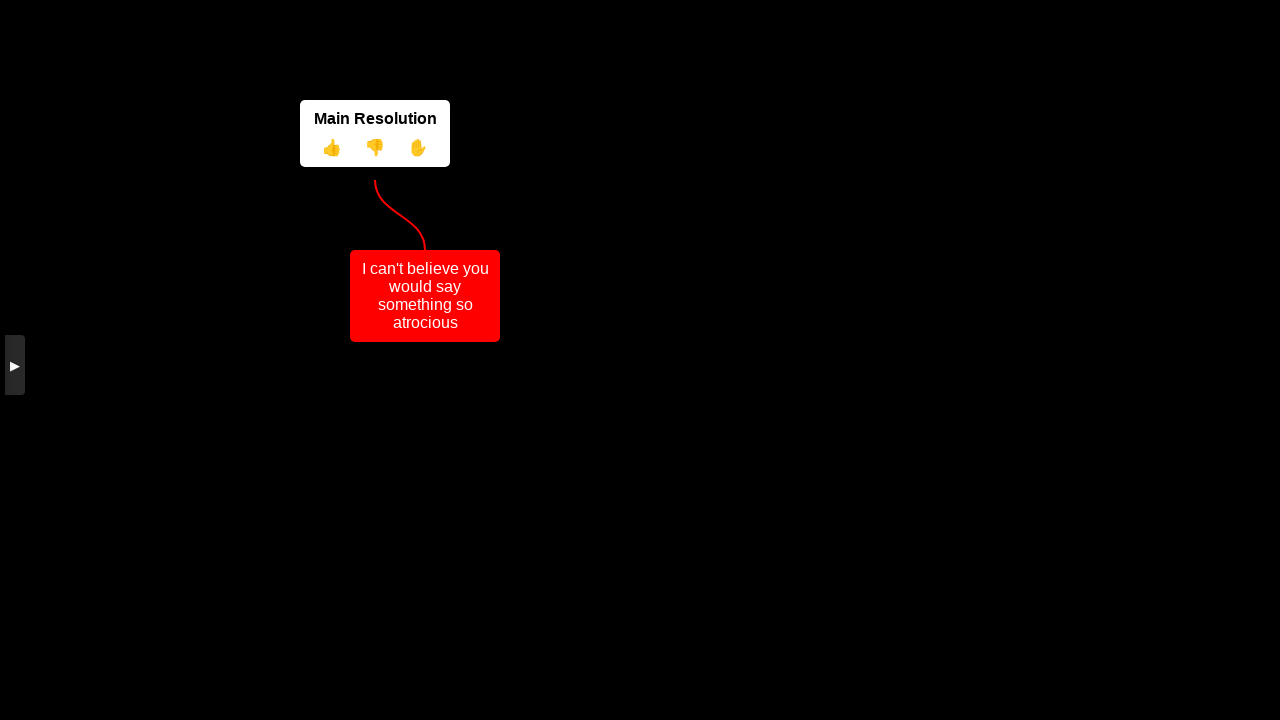